Tests network activity monitoring by clicking on library link and tracking requests

Starting URL: https://rahulshettyacademy.com/angularAppdemo/

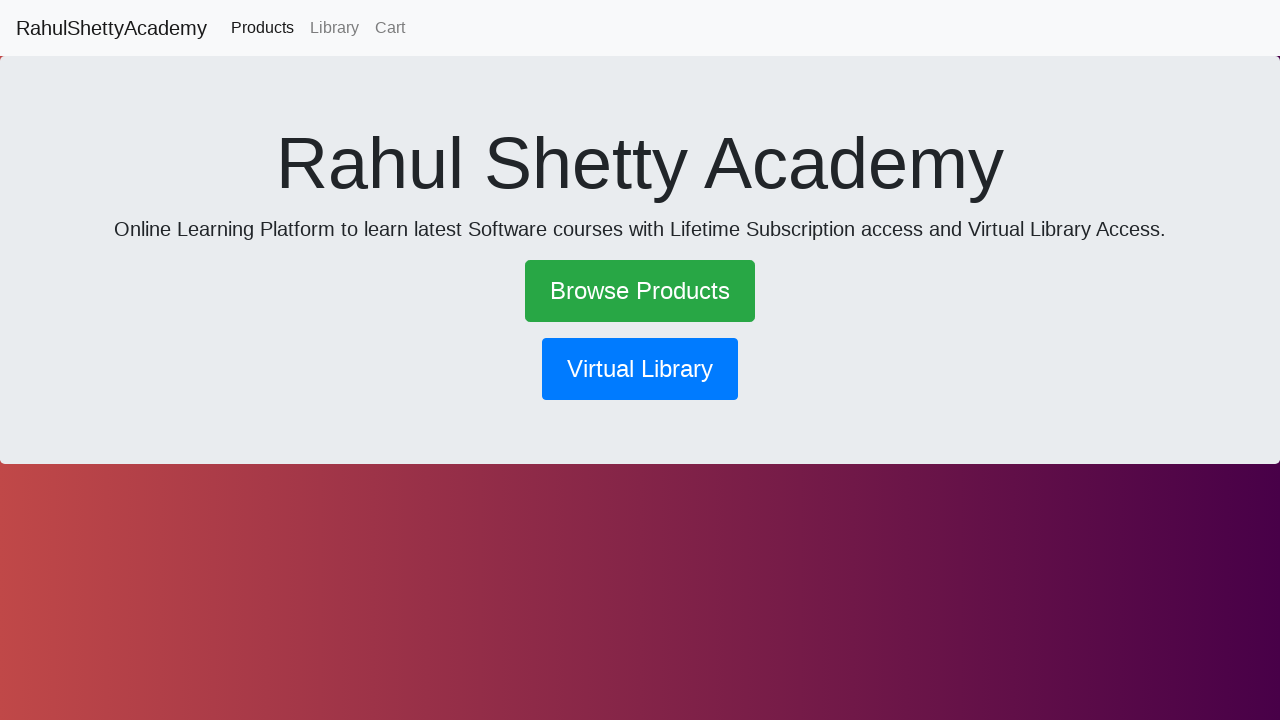

Library link selector is visible on the page
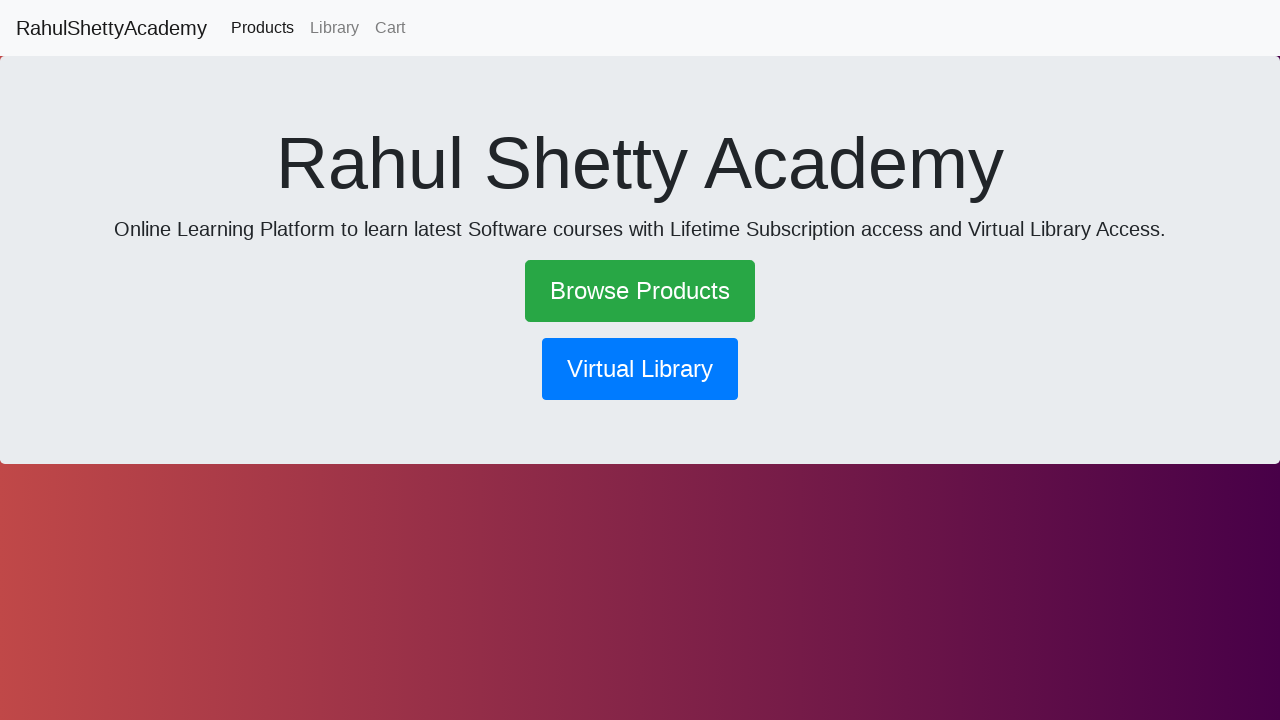

Clicked on library link to navigate at (334, 28) on [routerlink*='/library']
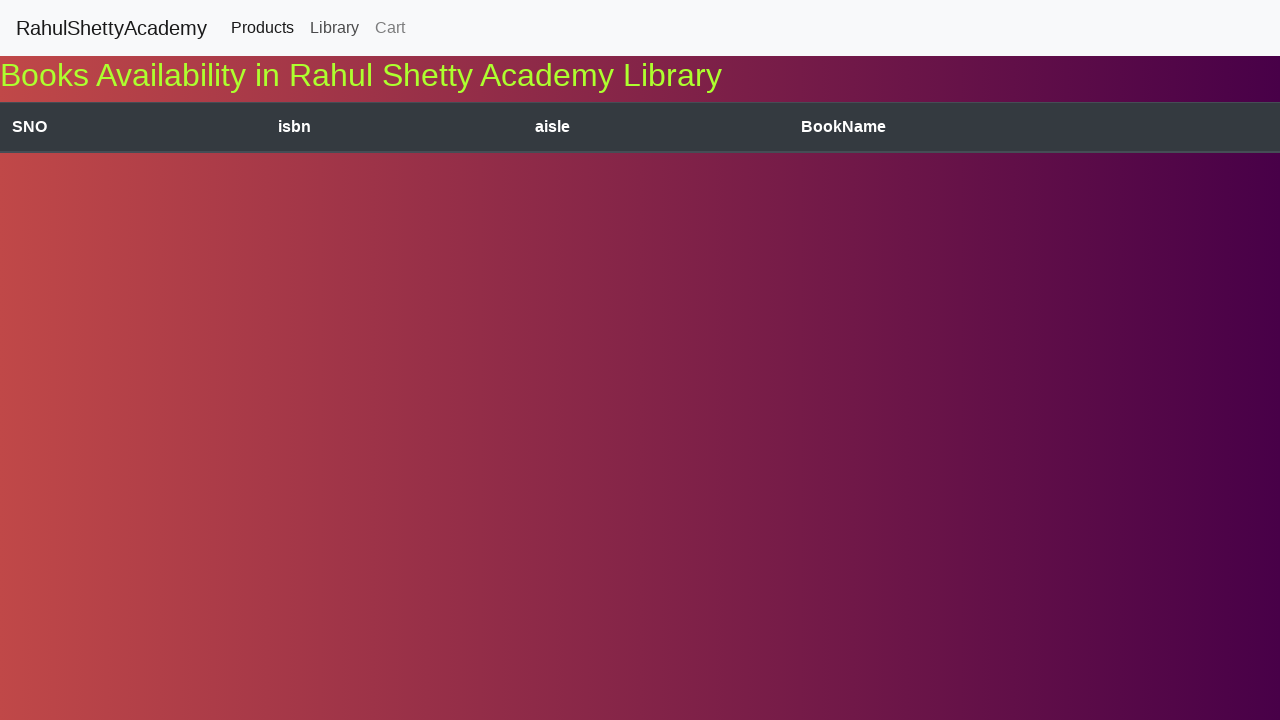

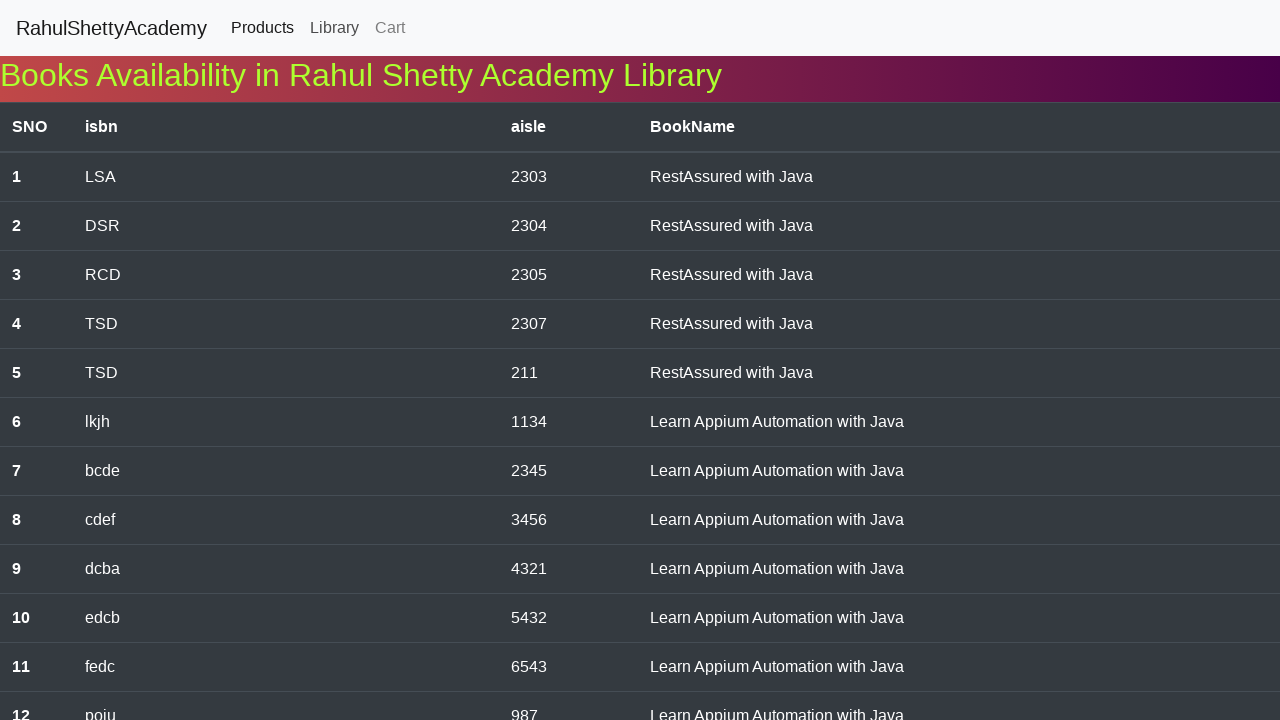